Tests filtering to display only active (incomplete) items using the Active filter link

Starting URL: https://demo.playwright.dev/todomvc

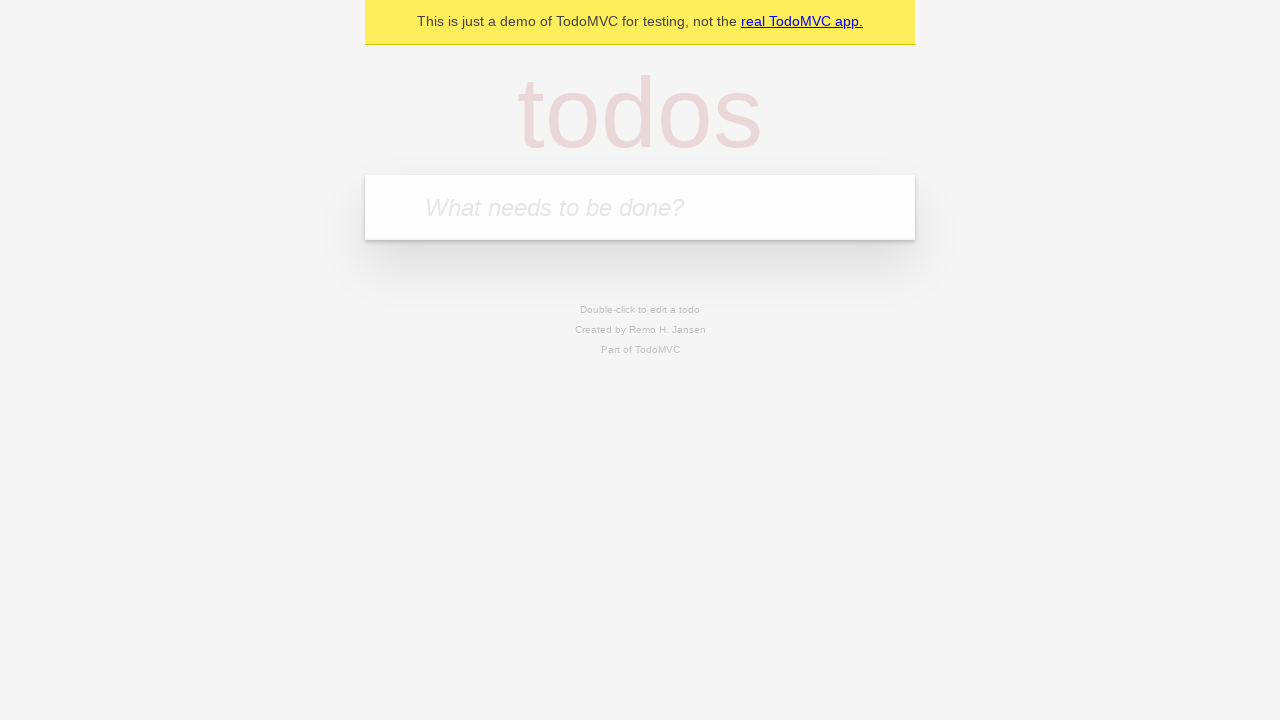

Filled todo input with 'buy some cheese' on internal:attr=[placeholder="What needs to be done?"i]
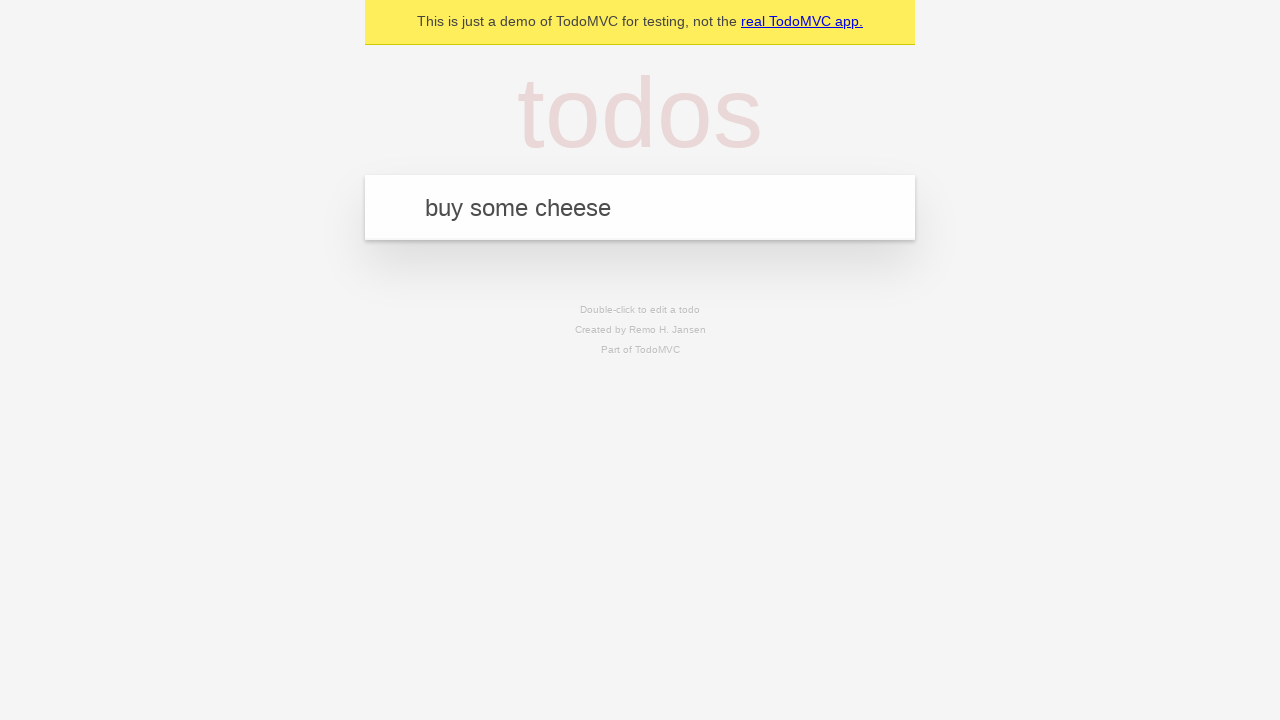

Pressed Enter to create todo 'buy some cheese' on internal:attr=[placeholder="What needs to be done?"i]
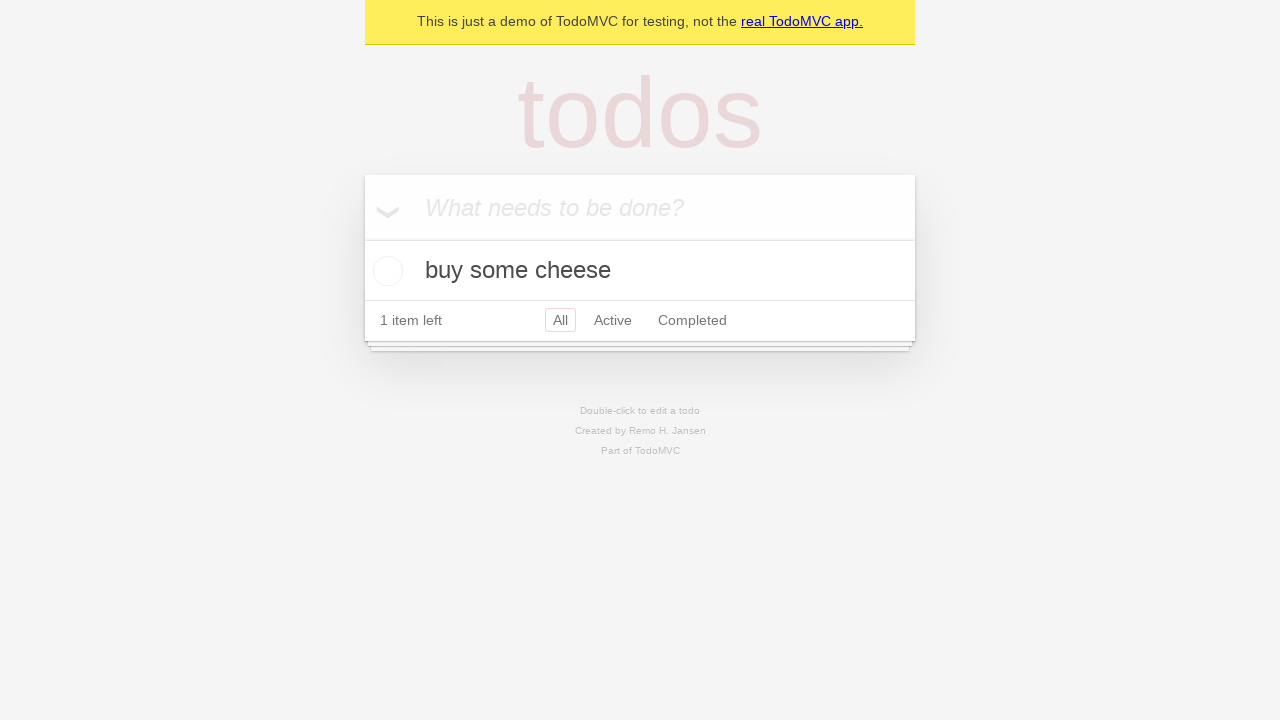

Filled todo input with 'feed the cat' on internal:attr=[placeholder="What needs to be done?"i]
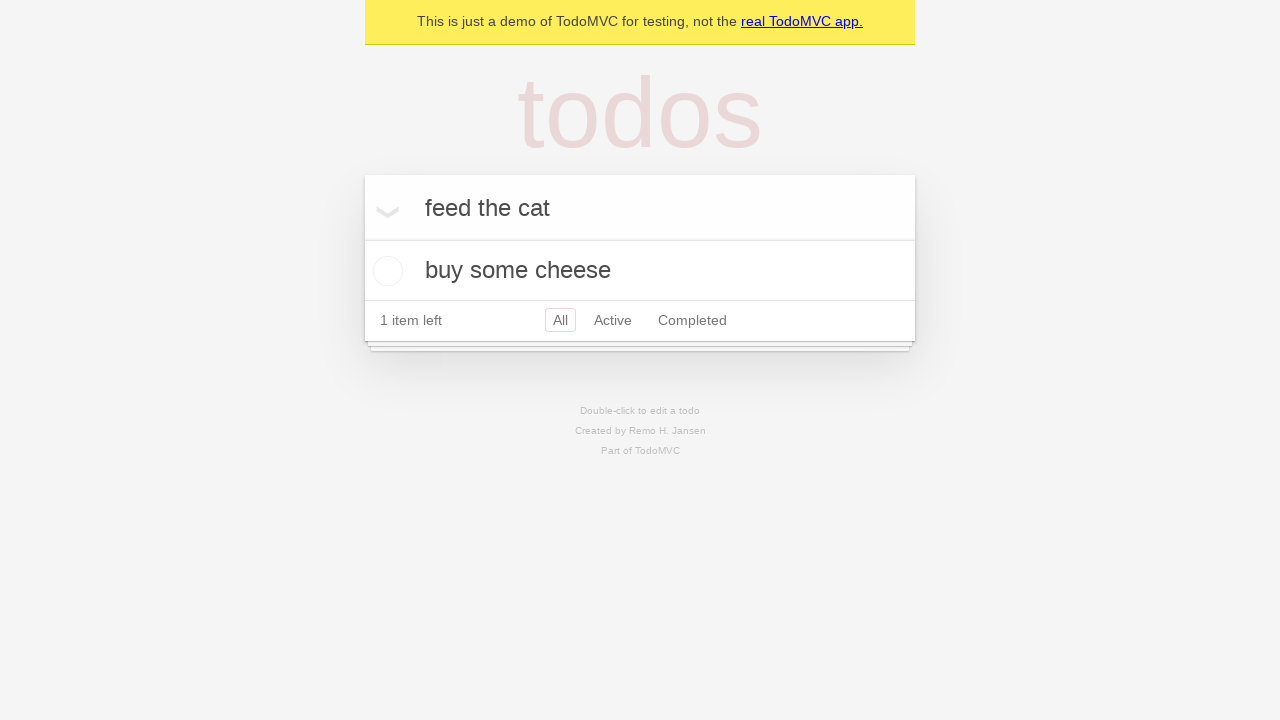

Pressed Enter to create todo 'feed the cat' on internal:attr=[placeholder="What needs to be done?"i]
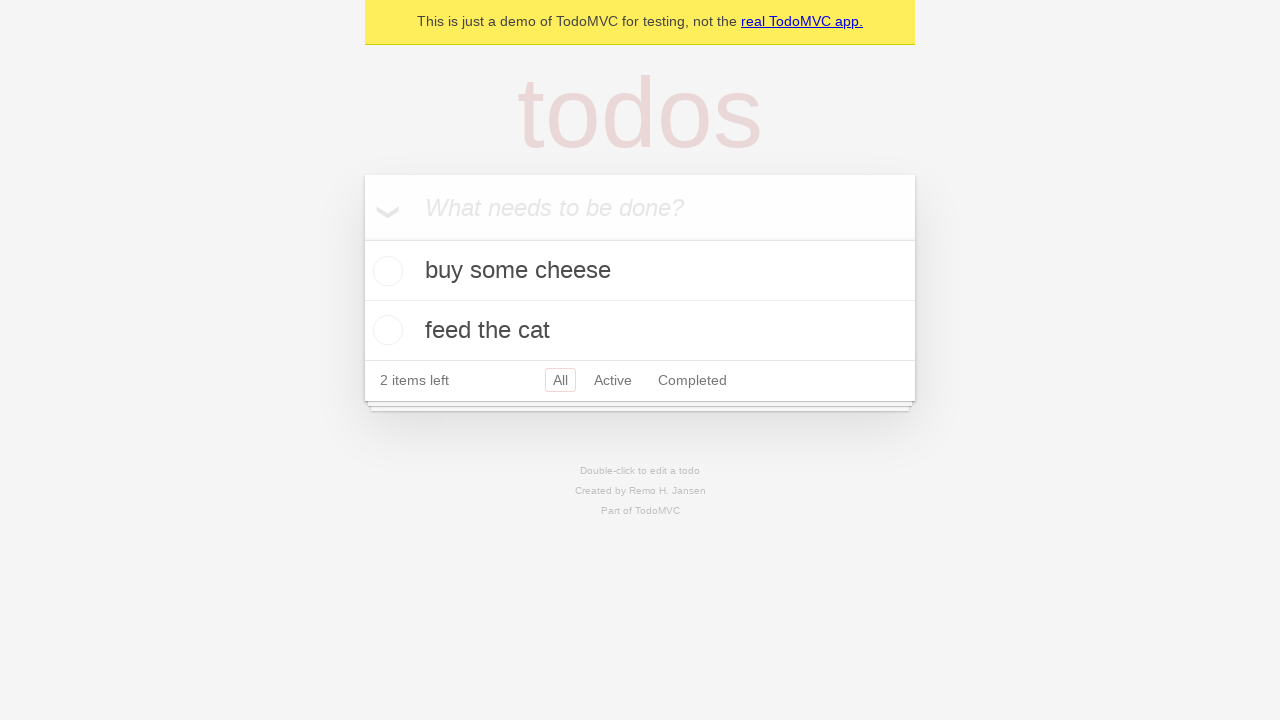

Filled todo input with 'book a doctors appointment' on internal:attr=[placeholder="What needs to be done?"i]
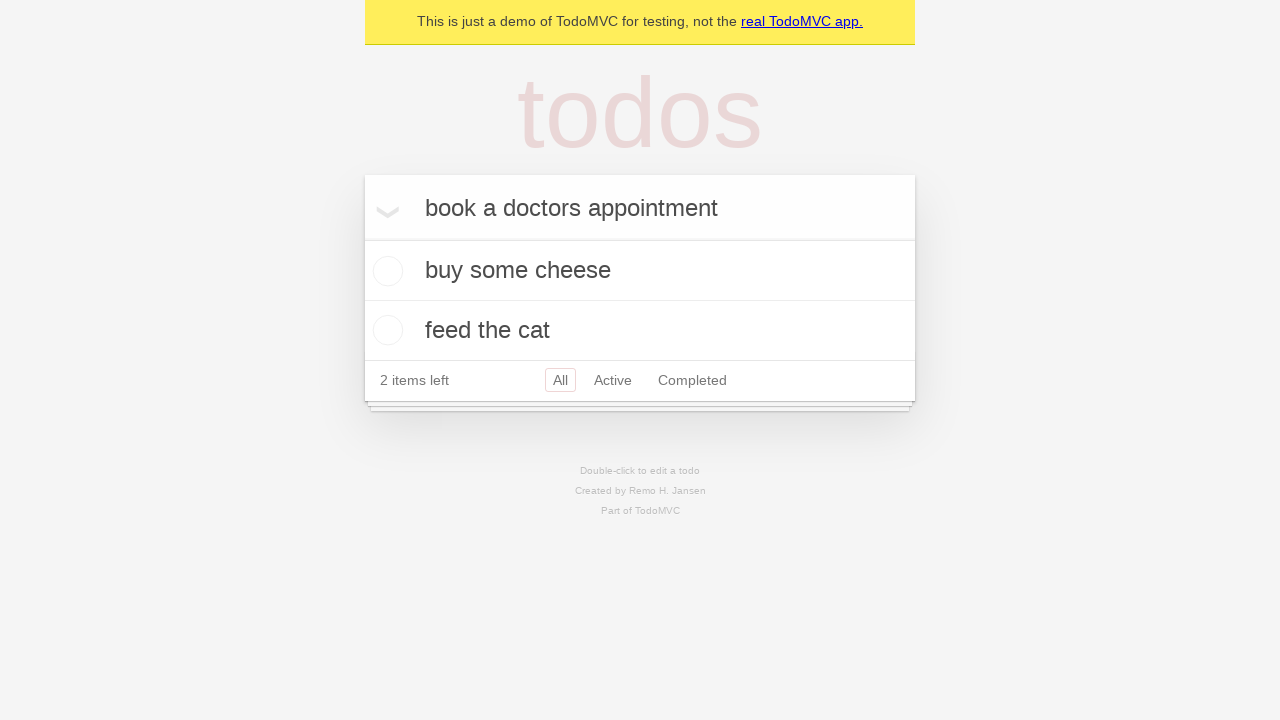

Pressed Enter to create todo 'book a doctors appointment' on internal:attr=[placeholder="What needs to be done?"i]
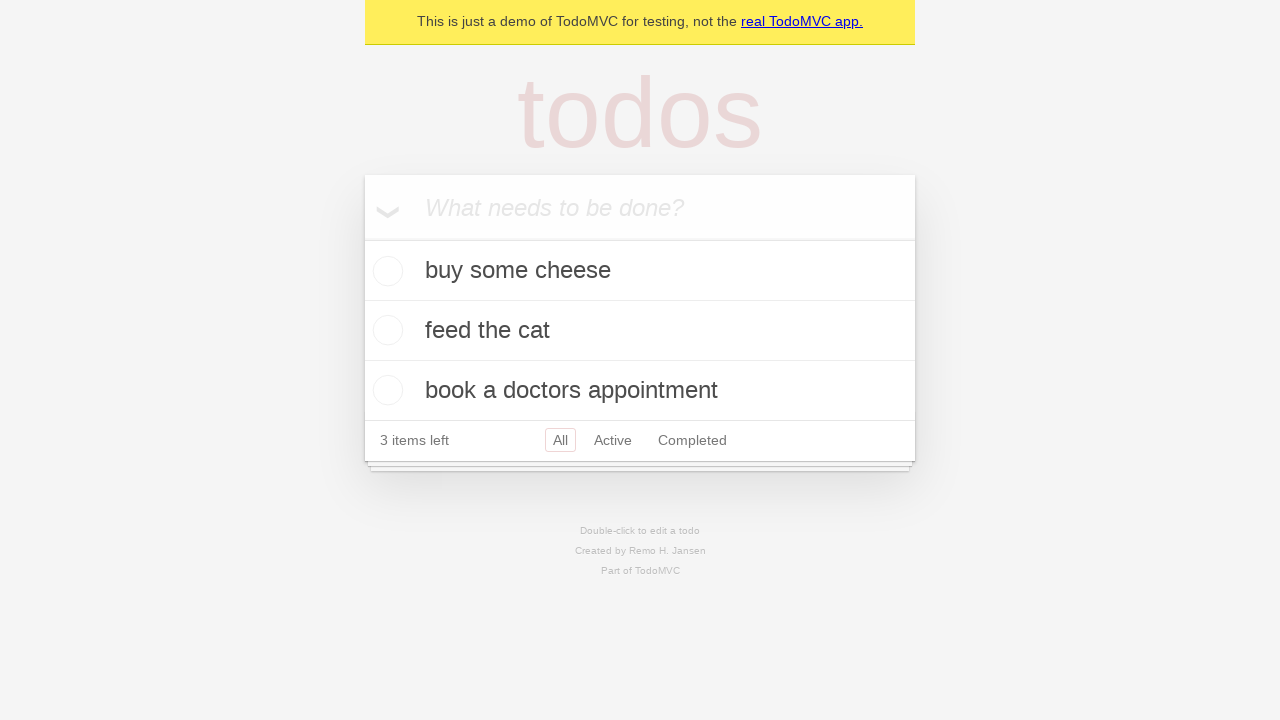

Waited for all 3 todos to be created
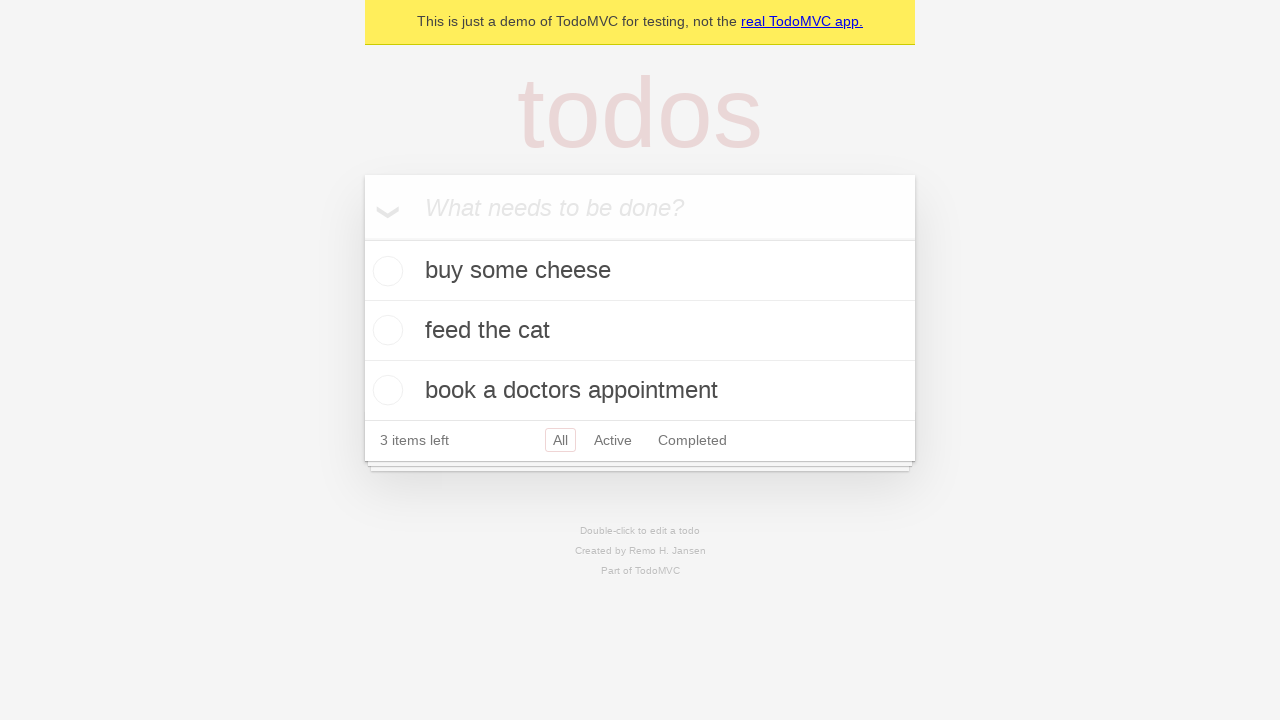

Checked the second todo item (marked as complete) at (385, 330) on internal:testid=[data-testid="todo-item"s] >> nth=1 >> internal:role=checkbox
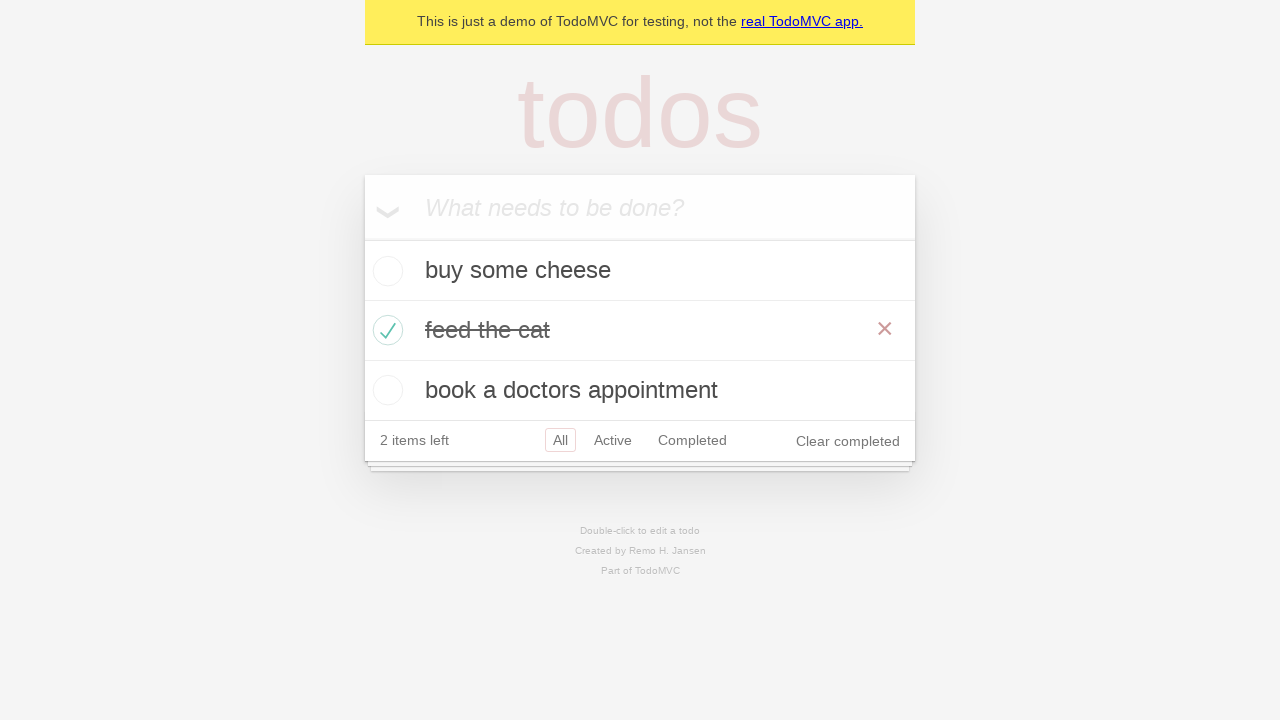

Clicked the Active filter link at (613, 440) on internal:role=link[name="Active"i]
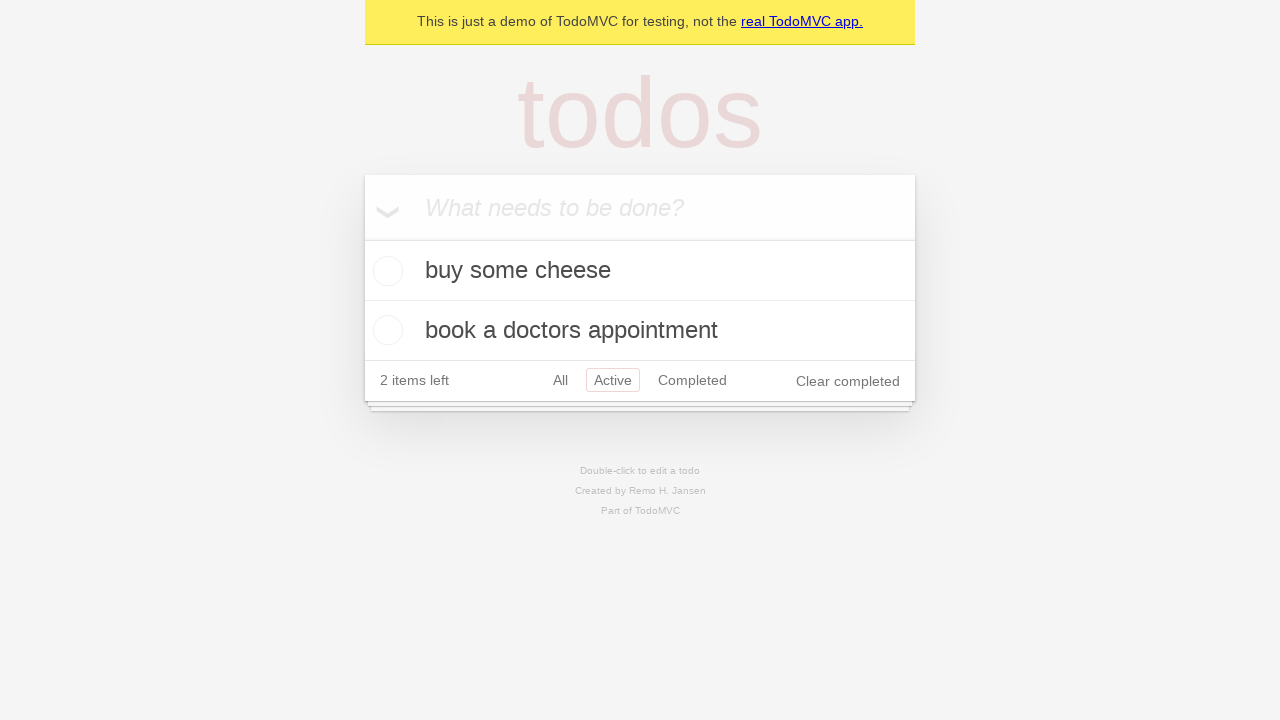

Waited for Active filter to apply, showing only 2 incomplete items
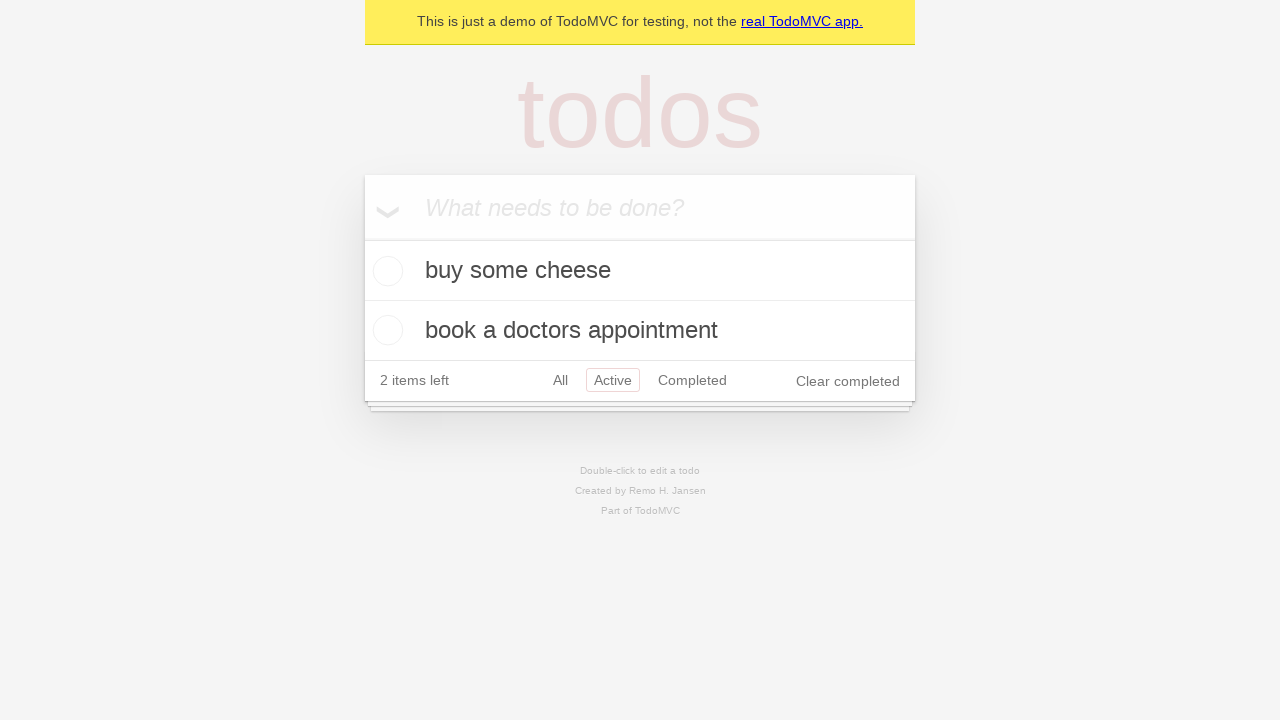

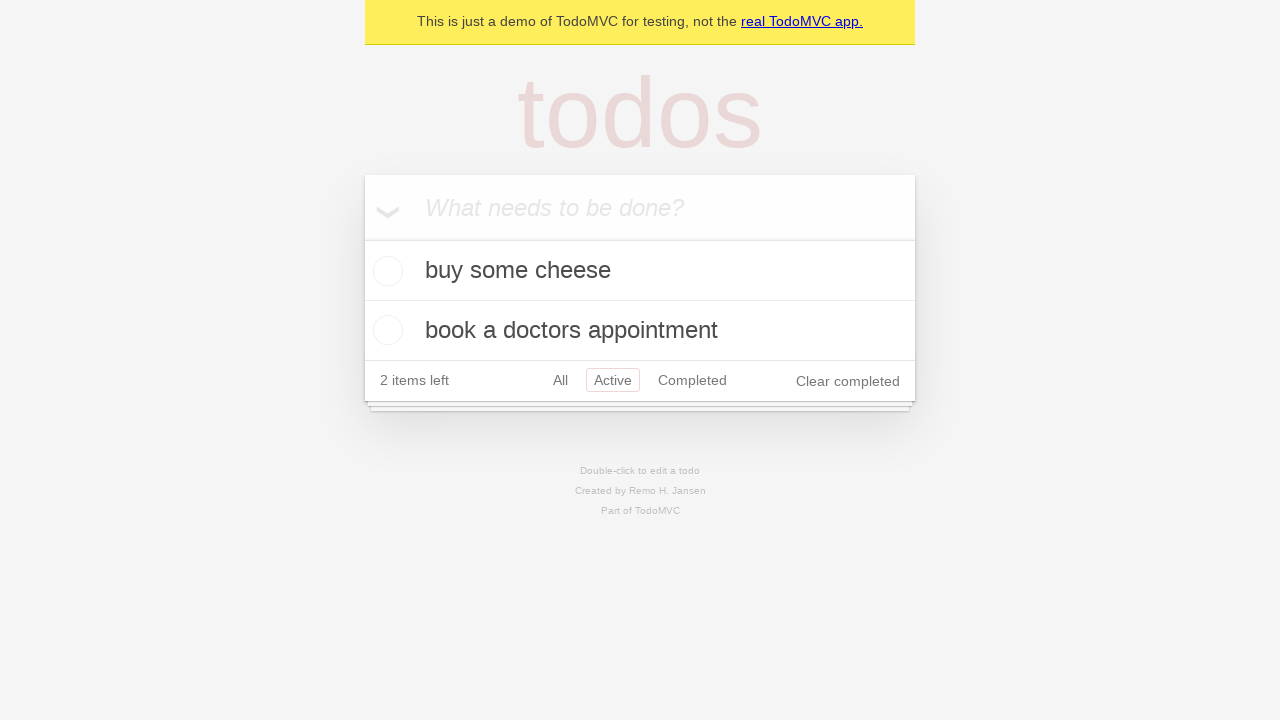